Tests radio button selection functionality by clicking the Male gender radio button on a student registration form

Starting URL: https://www.automationtestinginsider.com/2019/08/student-registration-form.html

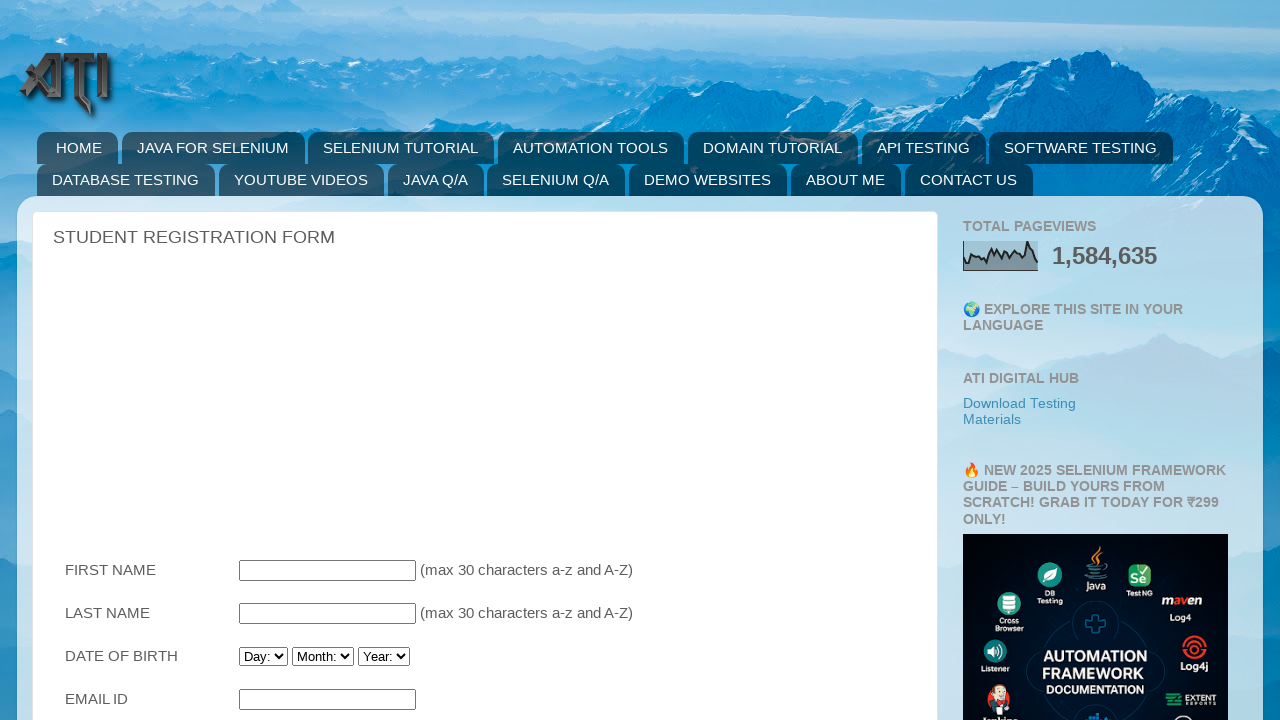

Navigated to student registration form page
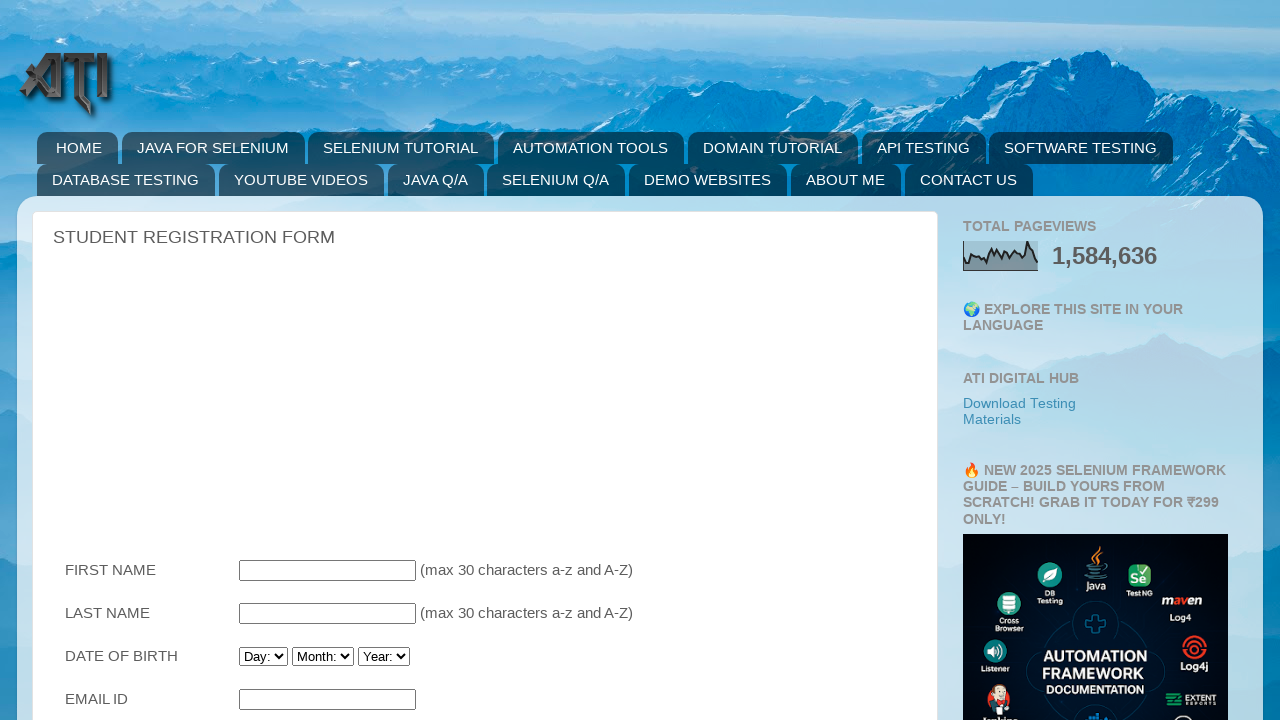

Clicked the Male gender radio button at (286, 360) on input[type='radio'][value='Male']
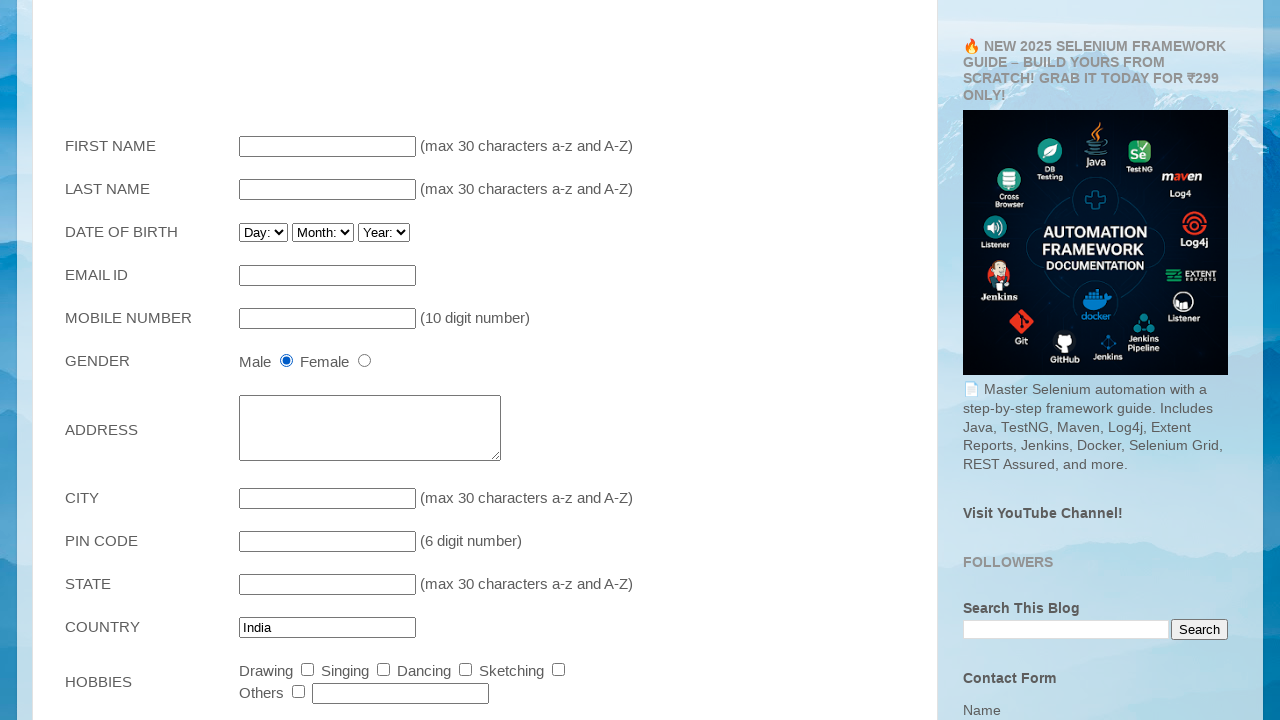

Waited 1 second to verify radio button selection
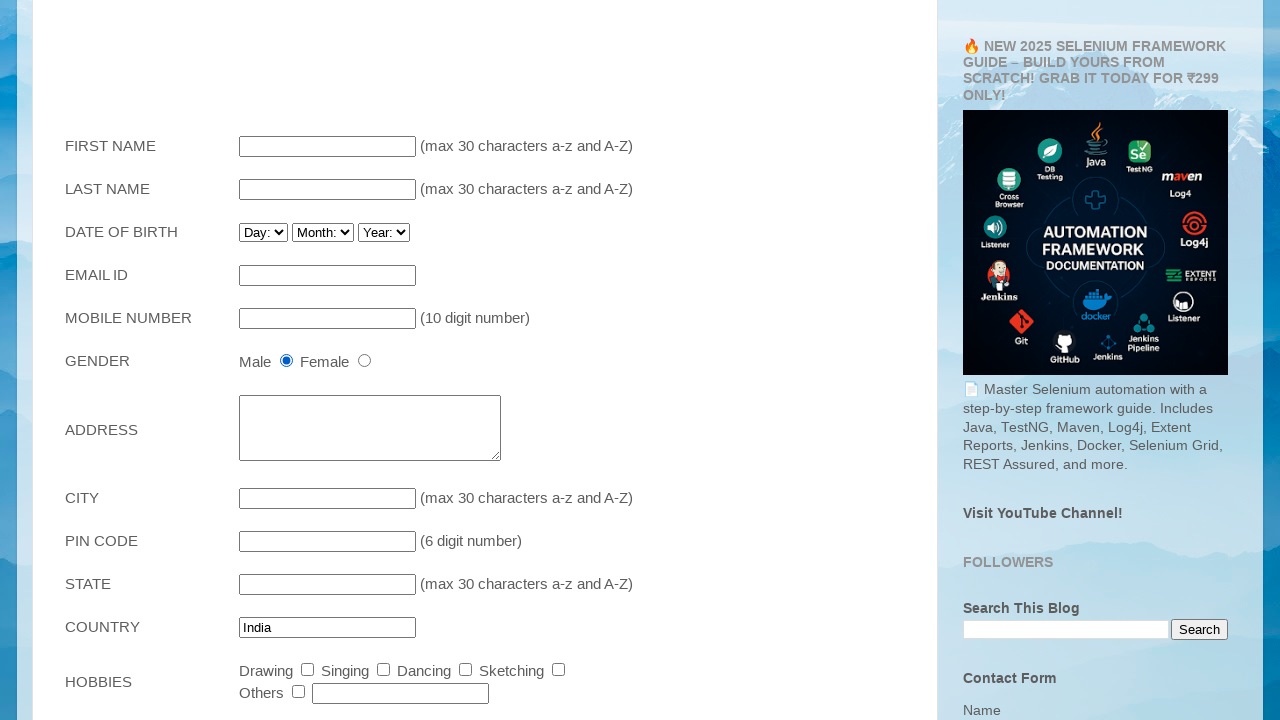

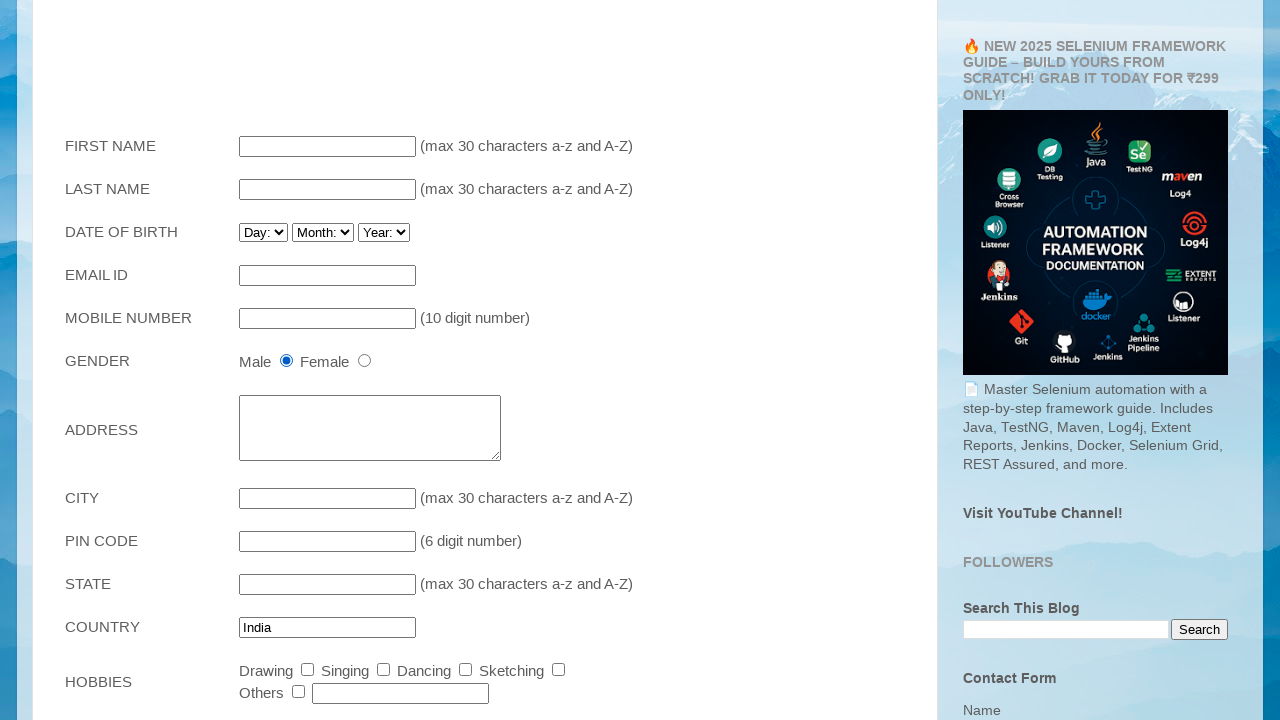